Tests slider control by dragging the range input element using mouse actions

Starting URL: https://www.selenium.dev/selenium/web/web-form.html

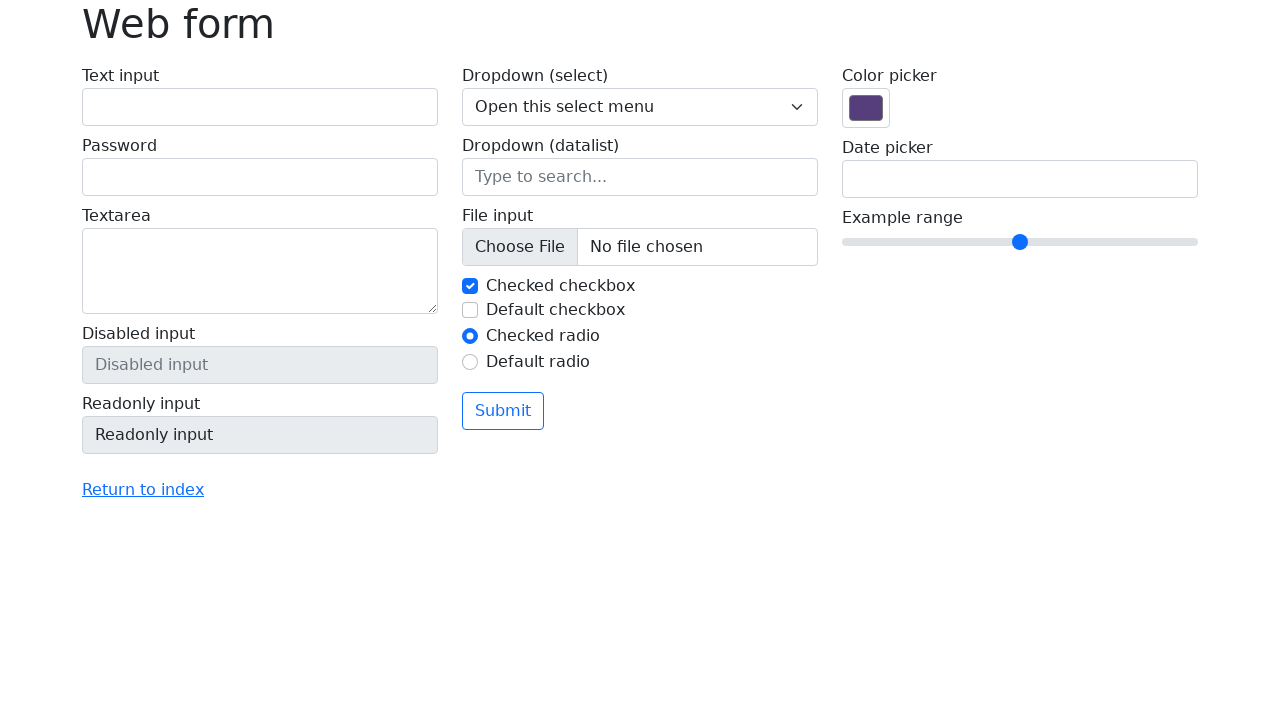

Located range slider element
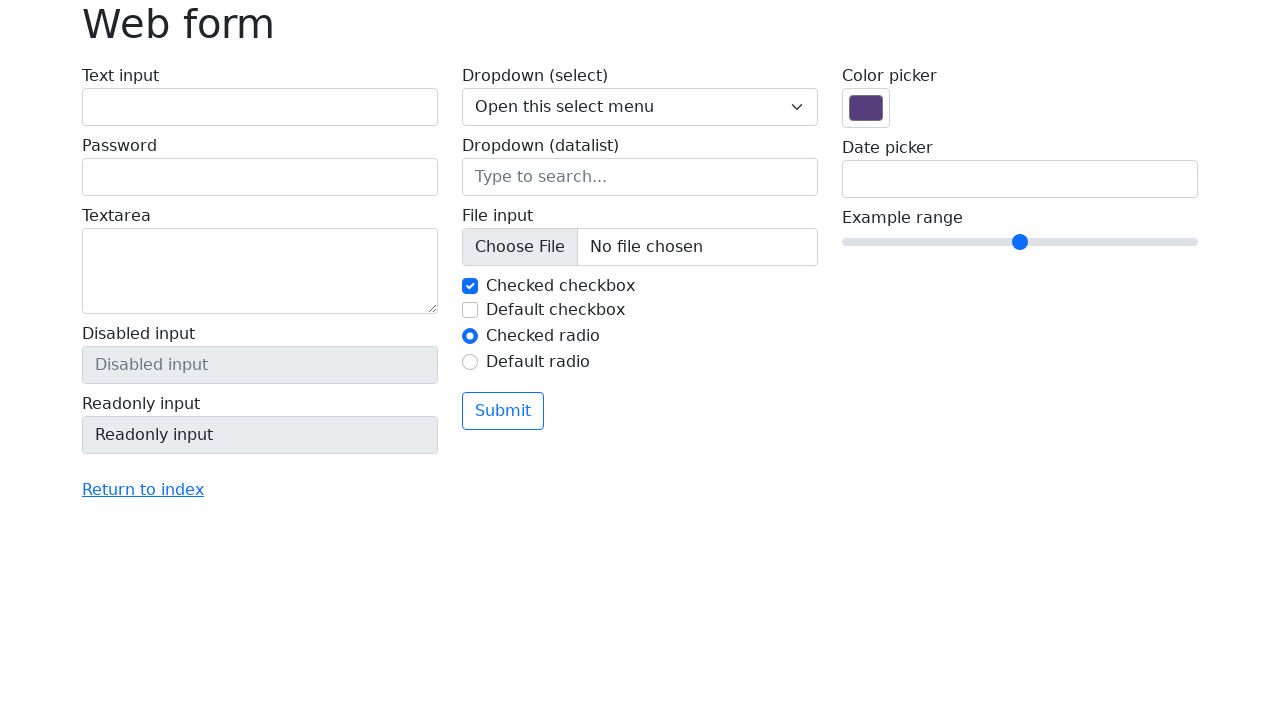

Retrieved bounding box of range slider
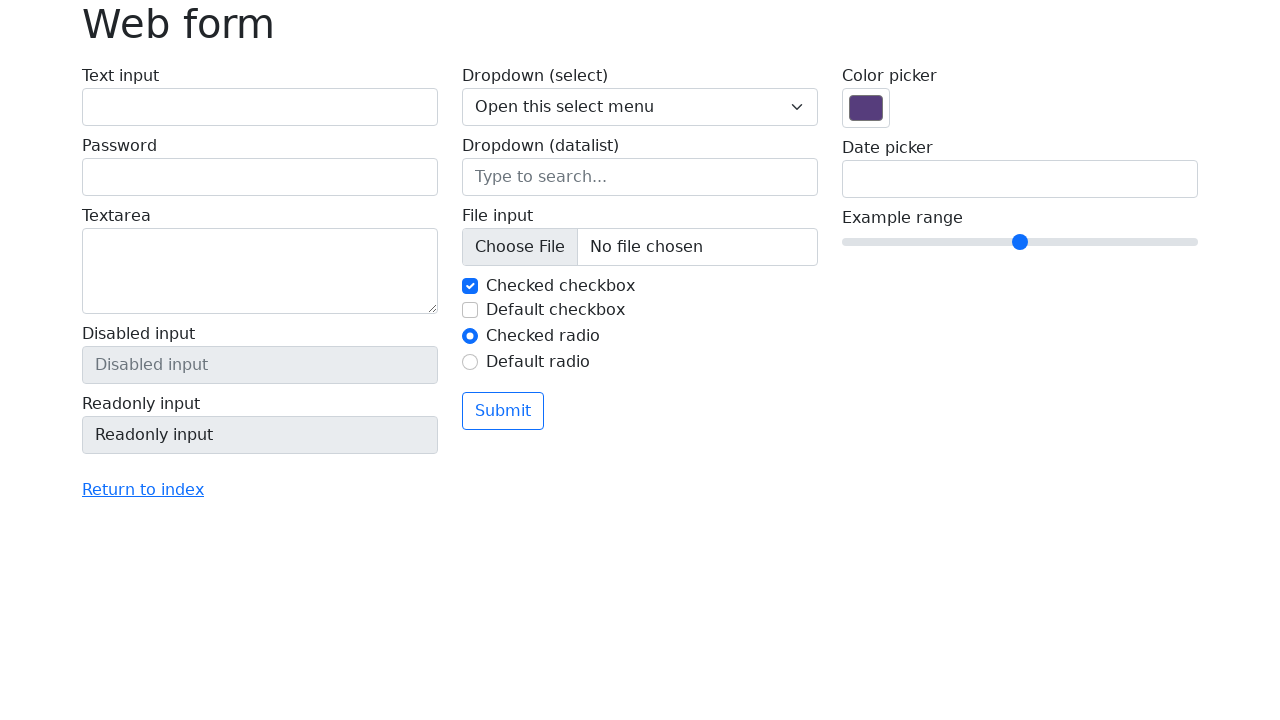

Moved mouse to center of slider element at (1020, 242)
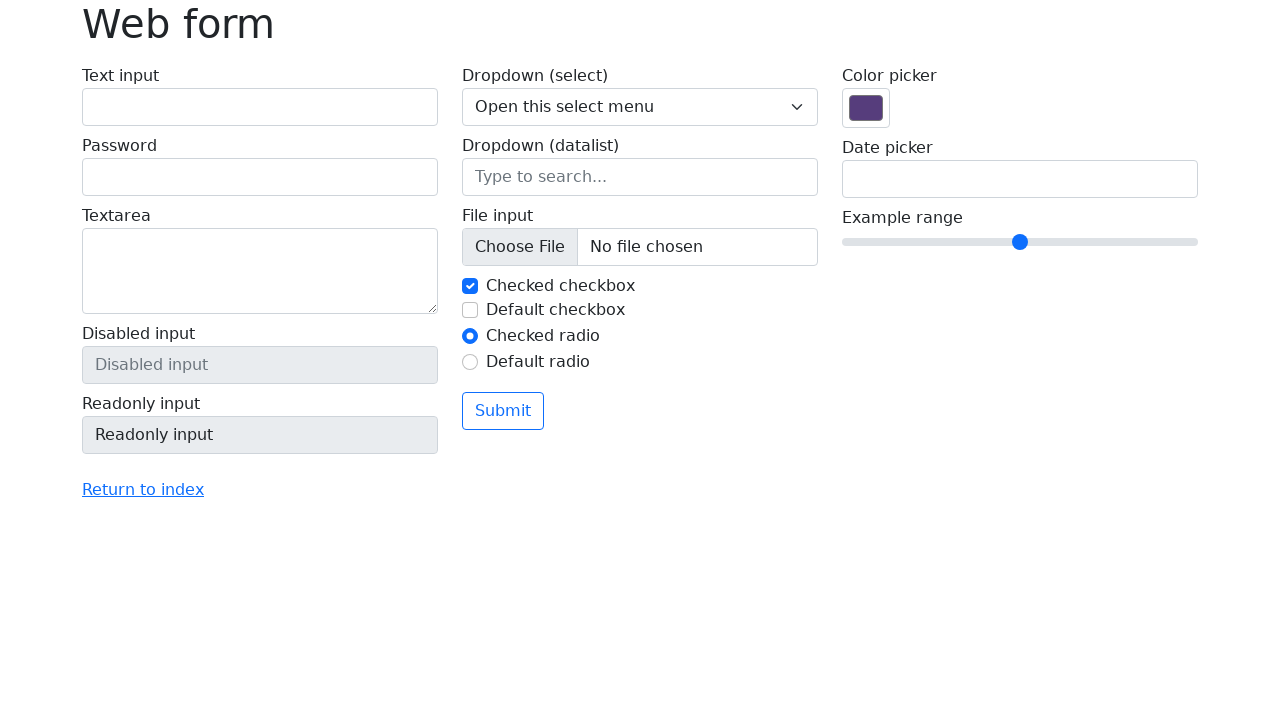

Pressed down mouse button on slider at (1020, 242)
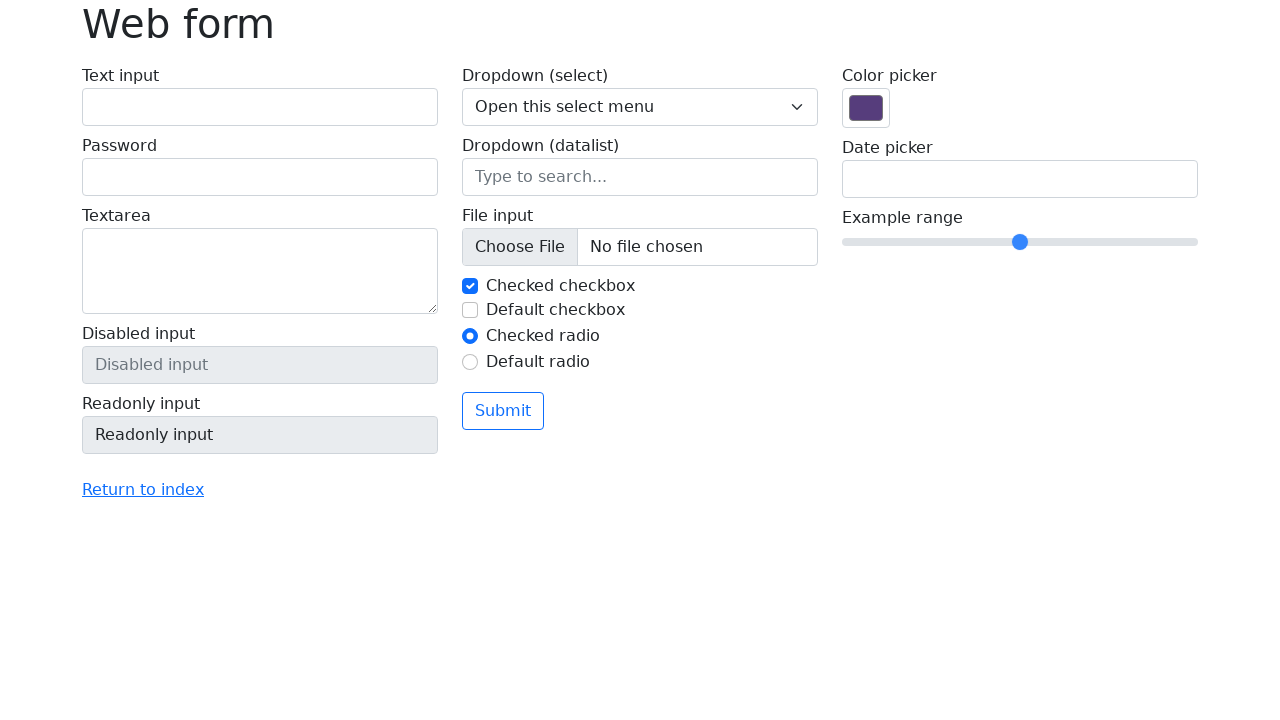

Dragged slider 50 pixels to the right at (1070, 242)
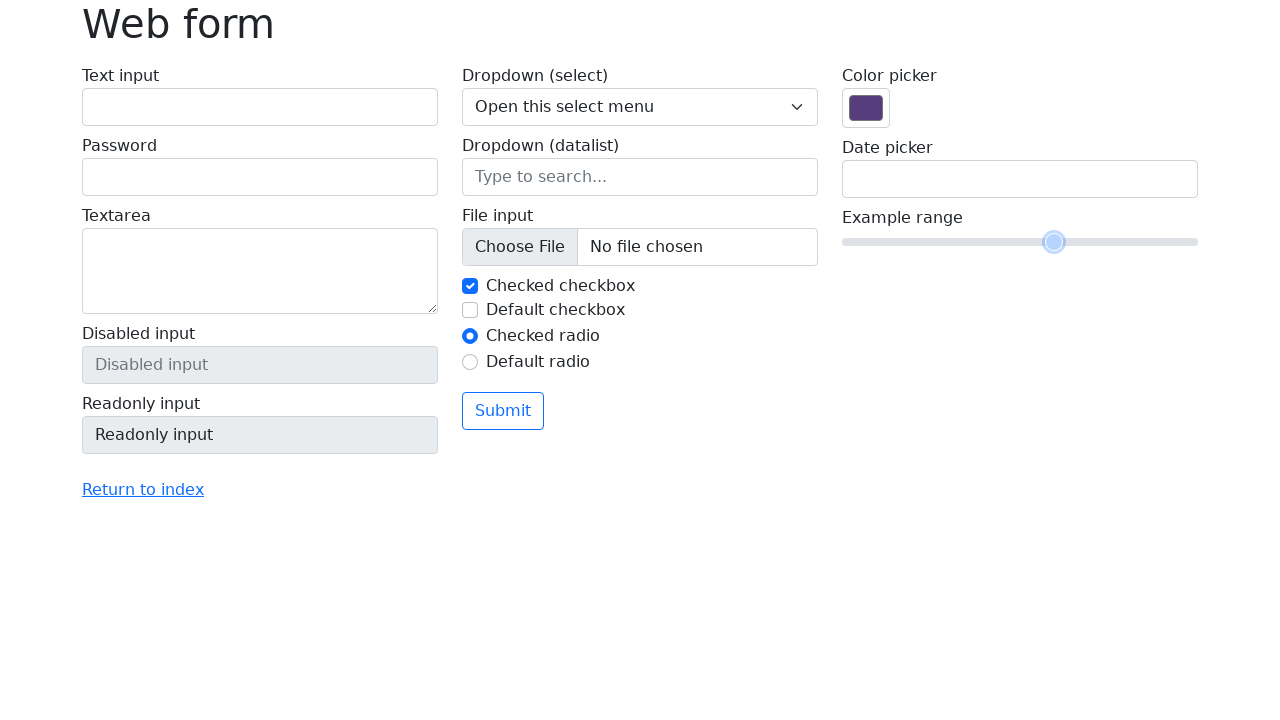

Released mouse button to complete slider drag at (1070, 242)
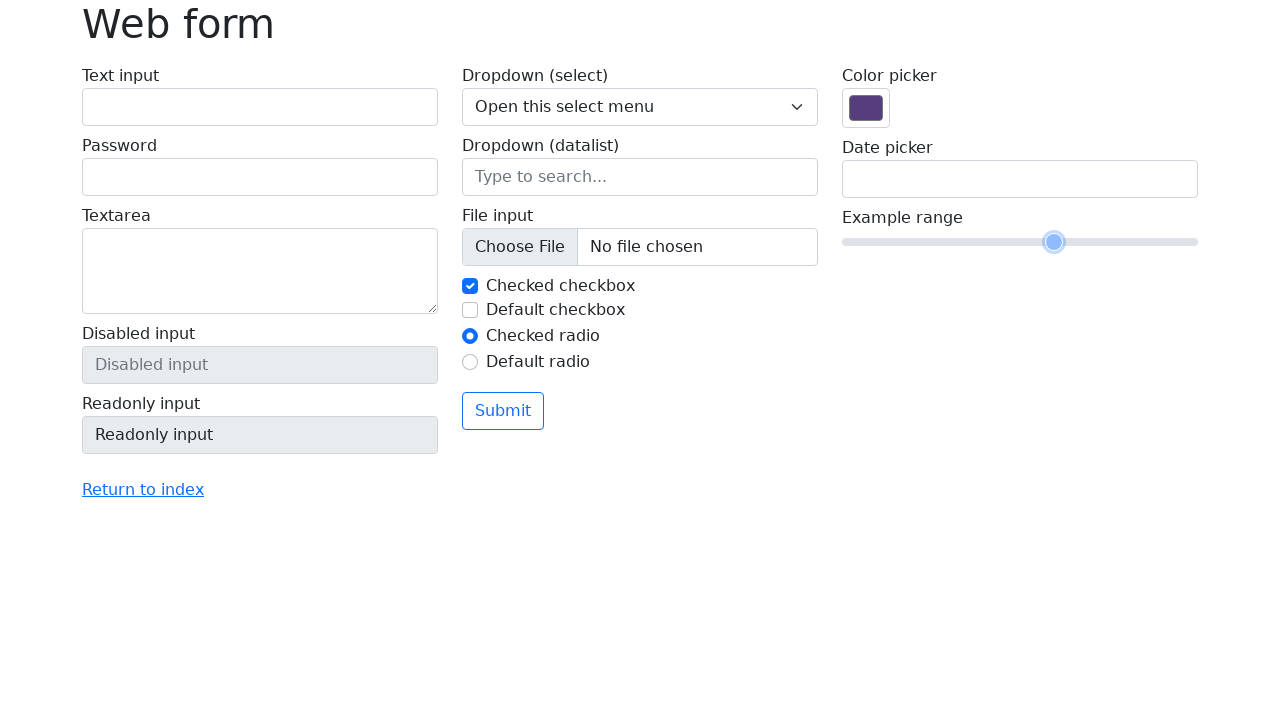

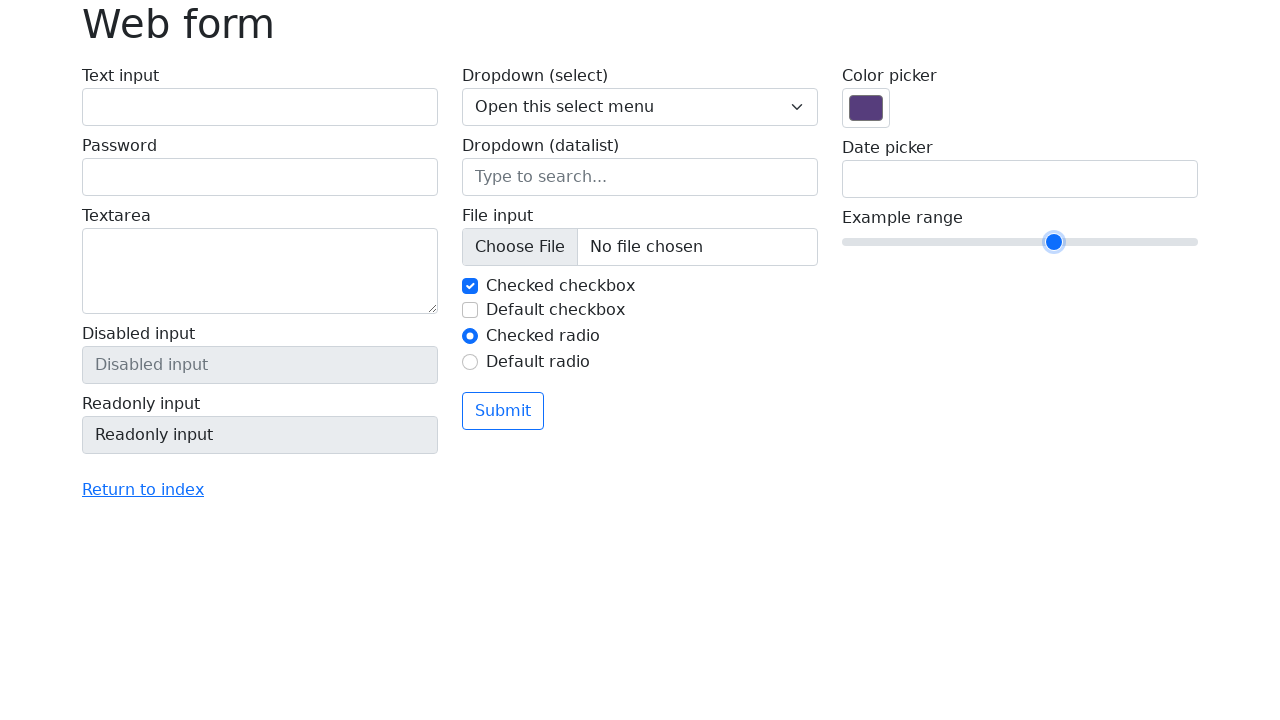